Tests an explicit wait scenario where the script waits for a price element to show "100", then clicks a book button, calculates a mathematical value based on an input, submits the answer, and handles an alert dialog.

Starting URL: https://suninjuly.github.io/explicit_wait2.html

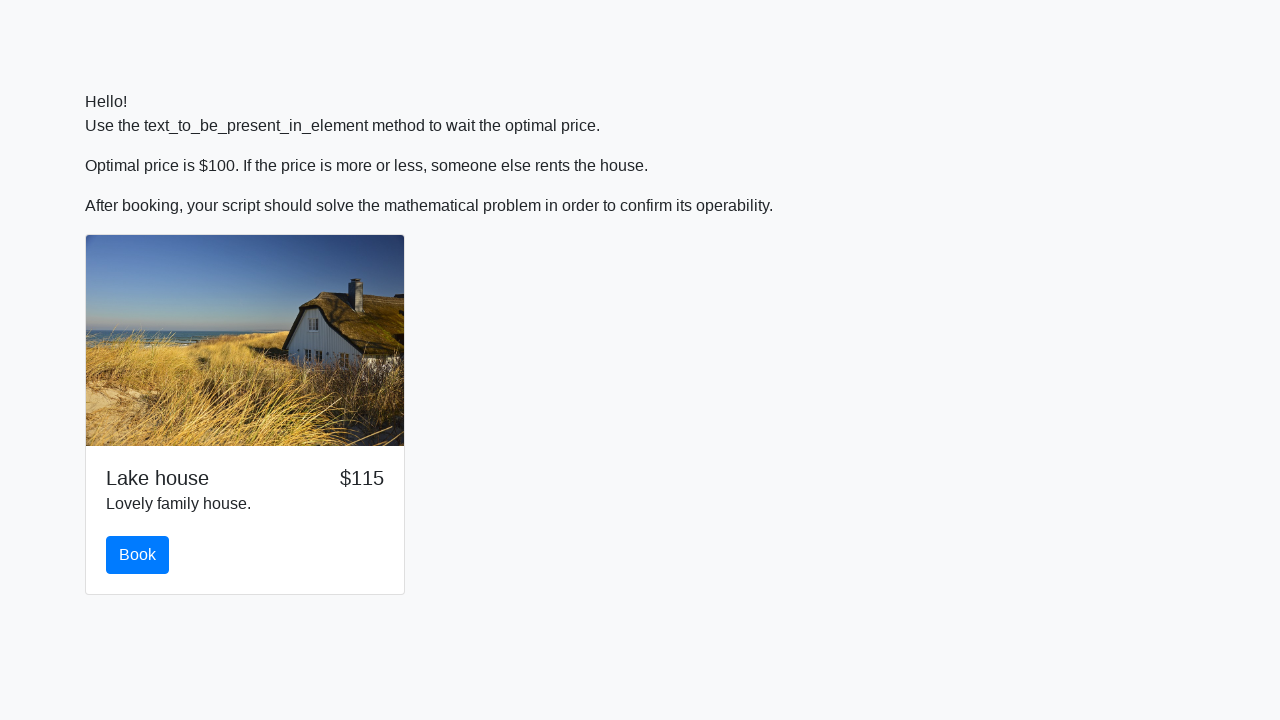

Waited for price element to show '100'
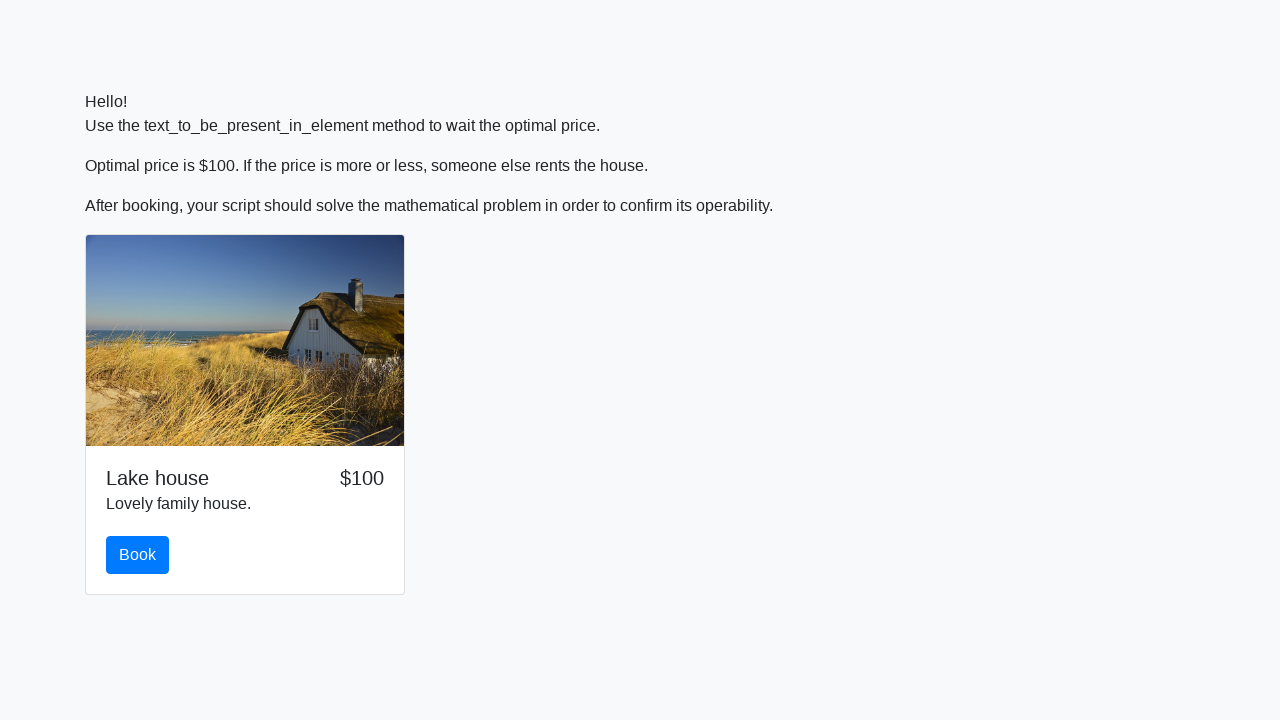

Clicked the book button at (138, 555) on #book
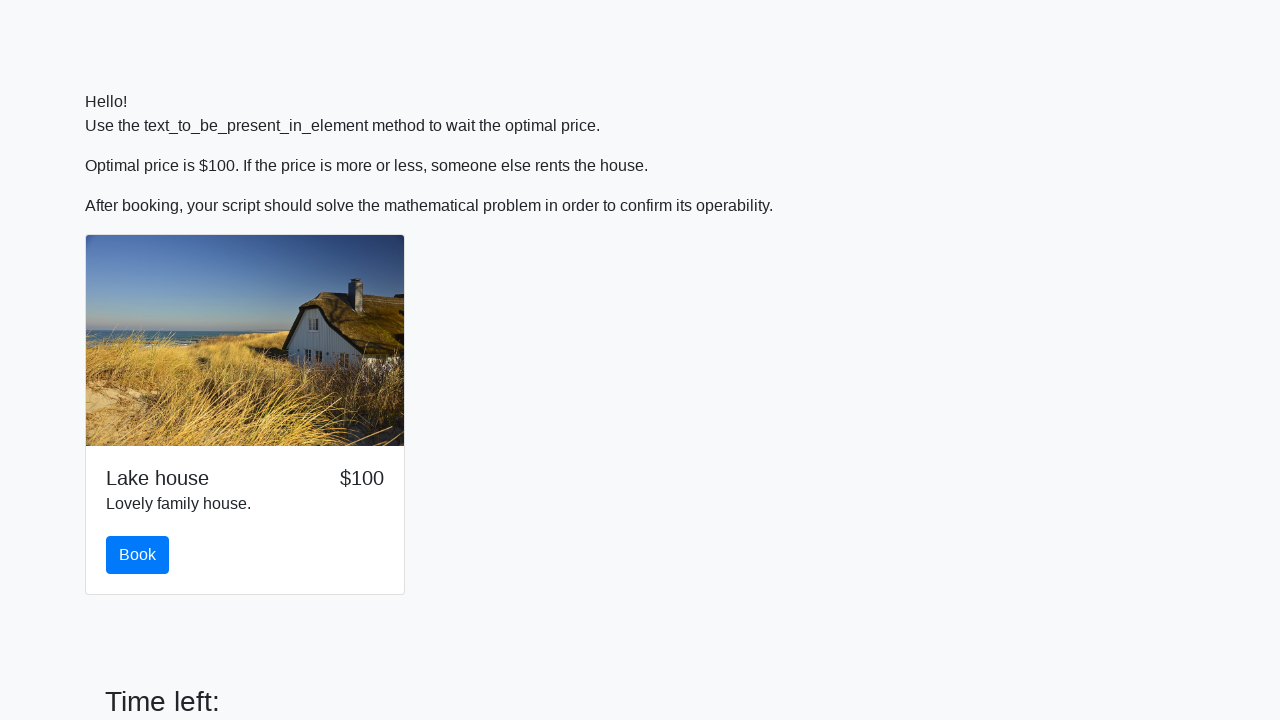

Retrieved input value: 734
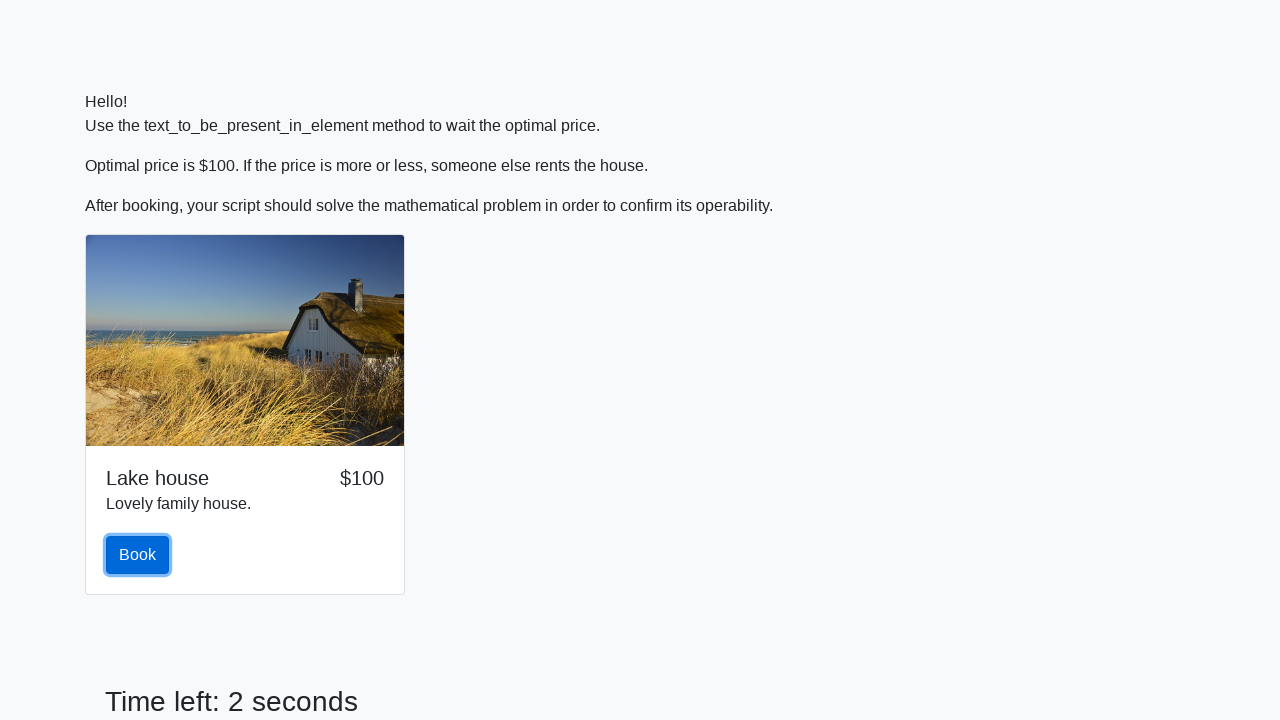

Calculated mathematical value: 2.385696942572751
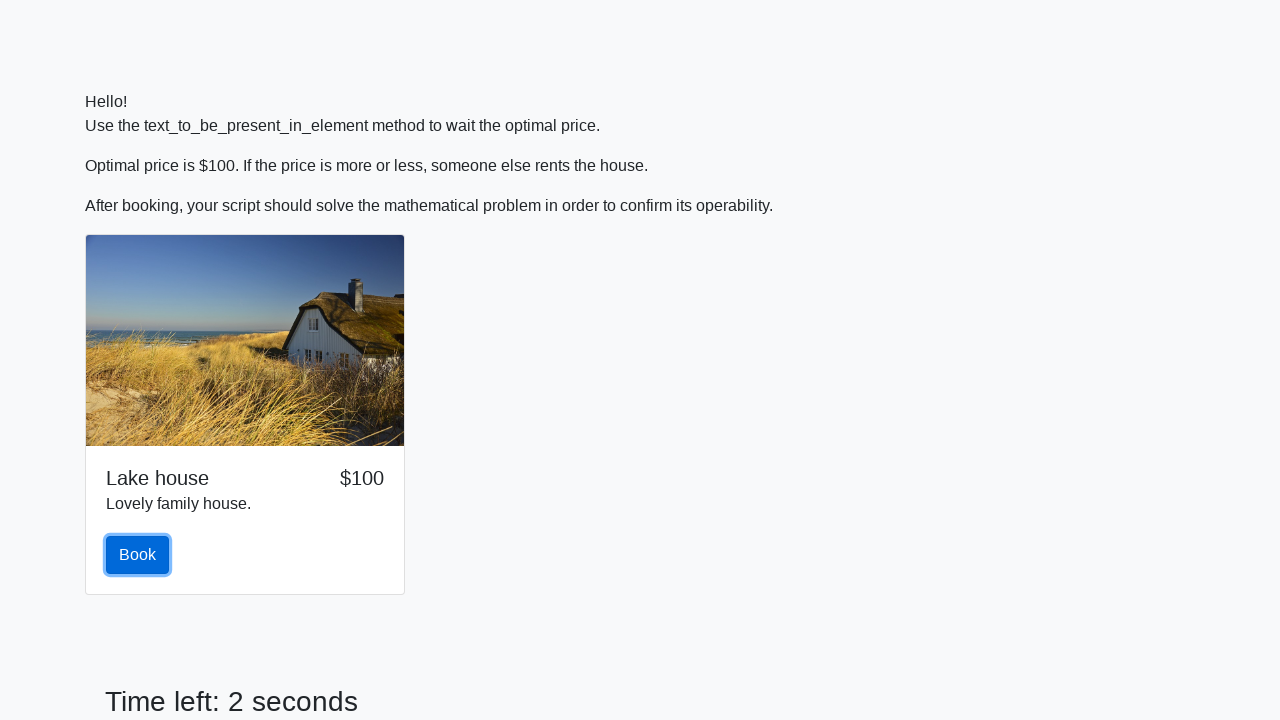

Filled answer field with calculated value: 2.385696942572751 on #answer
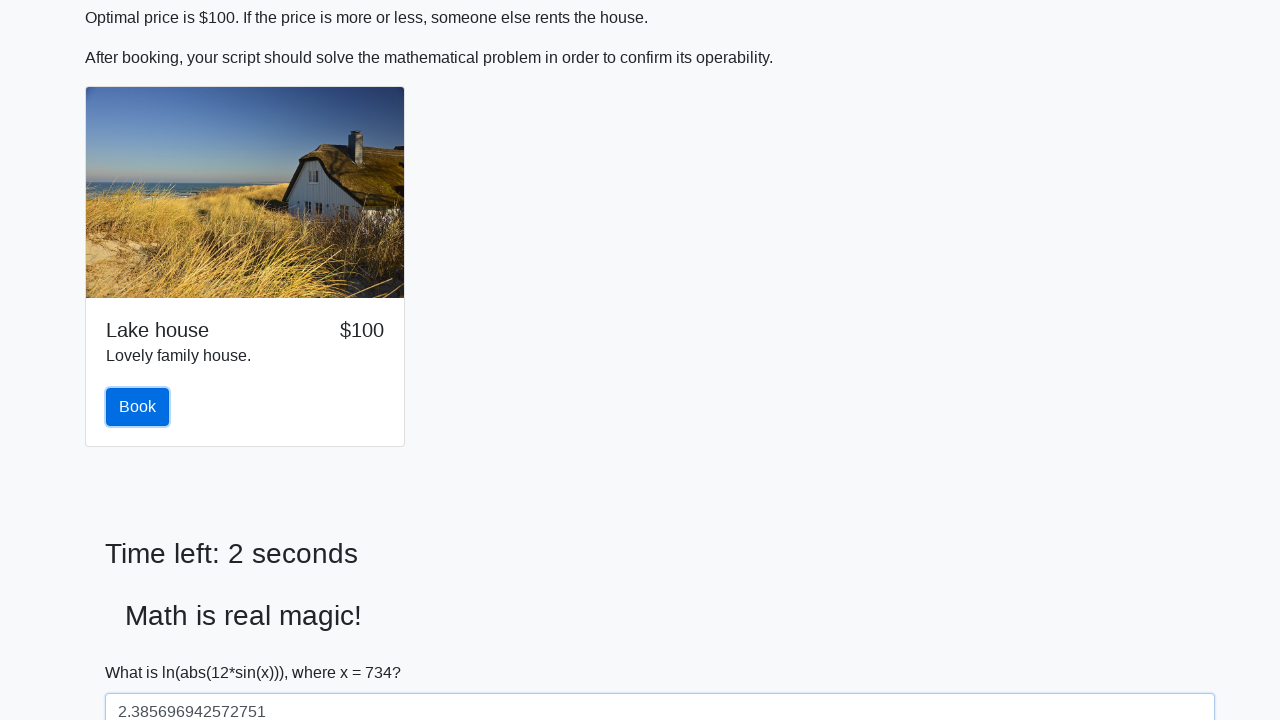

Clicked the solve button at (143, 651) on #solve
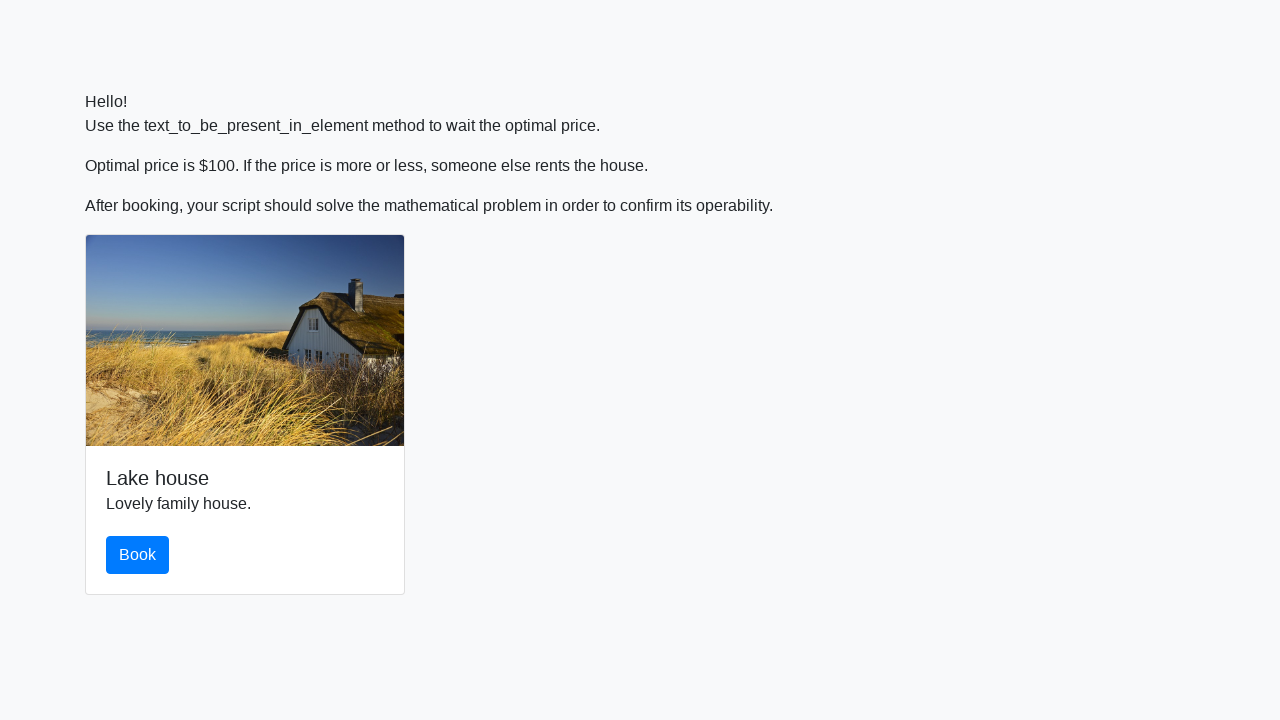

Set up alert dialog handler to accept
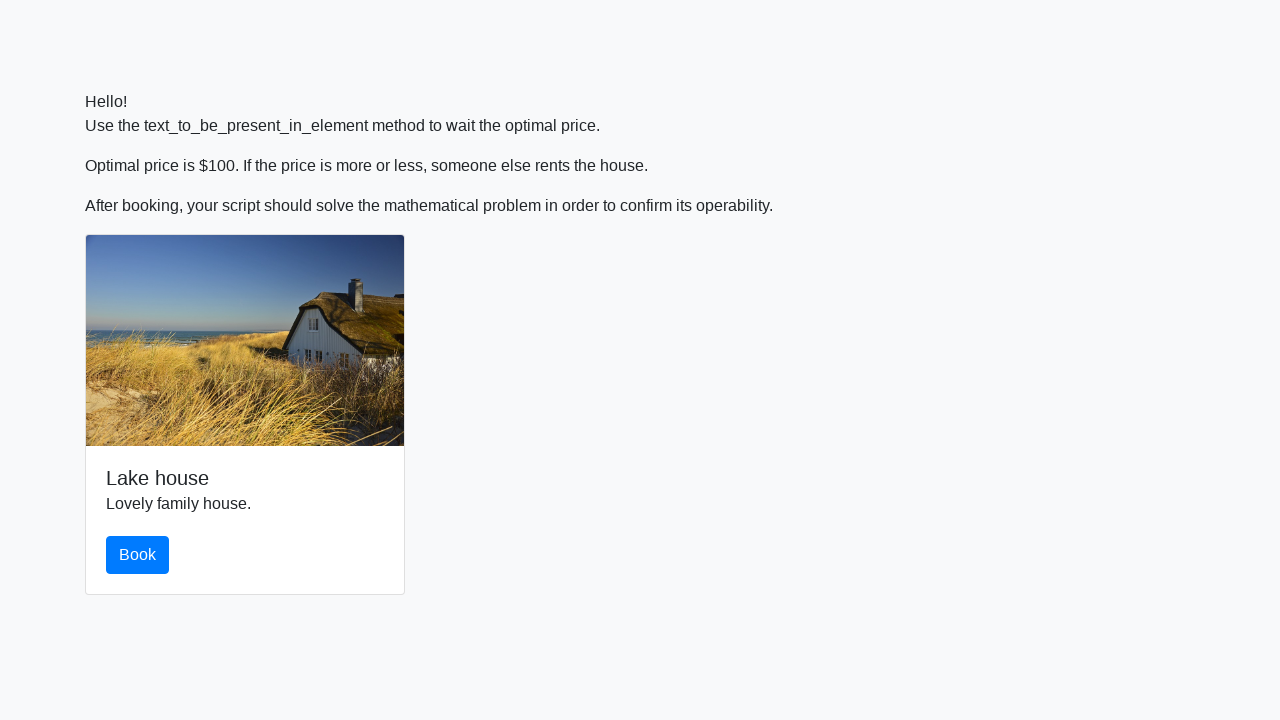

Waited for alert dialog to be processed
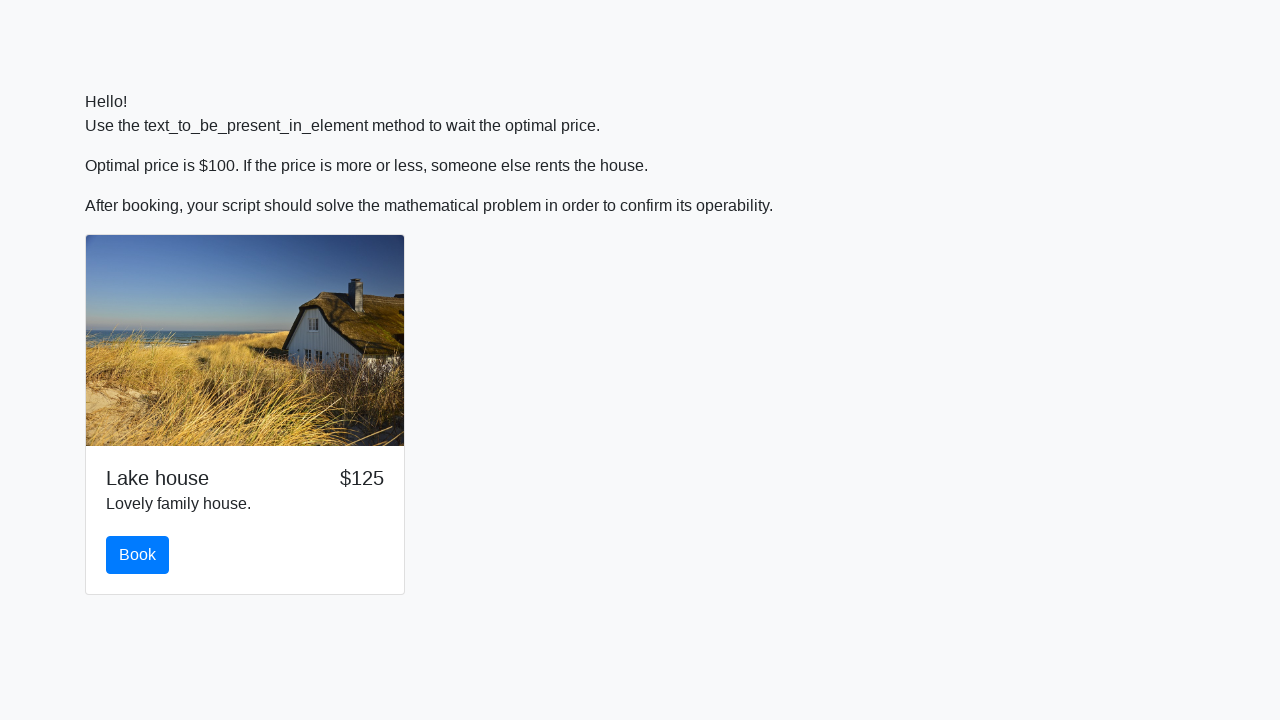

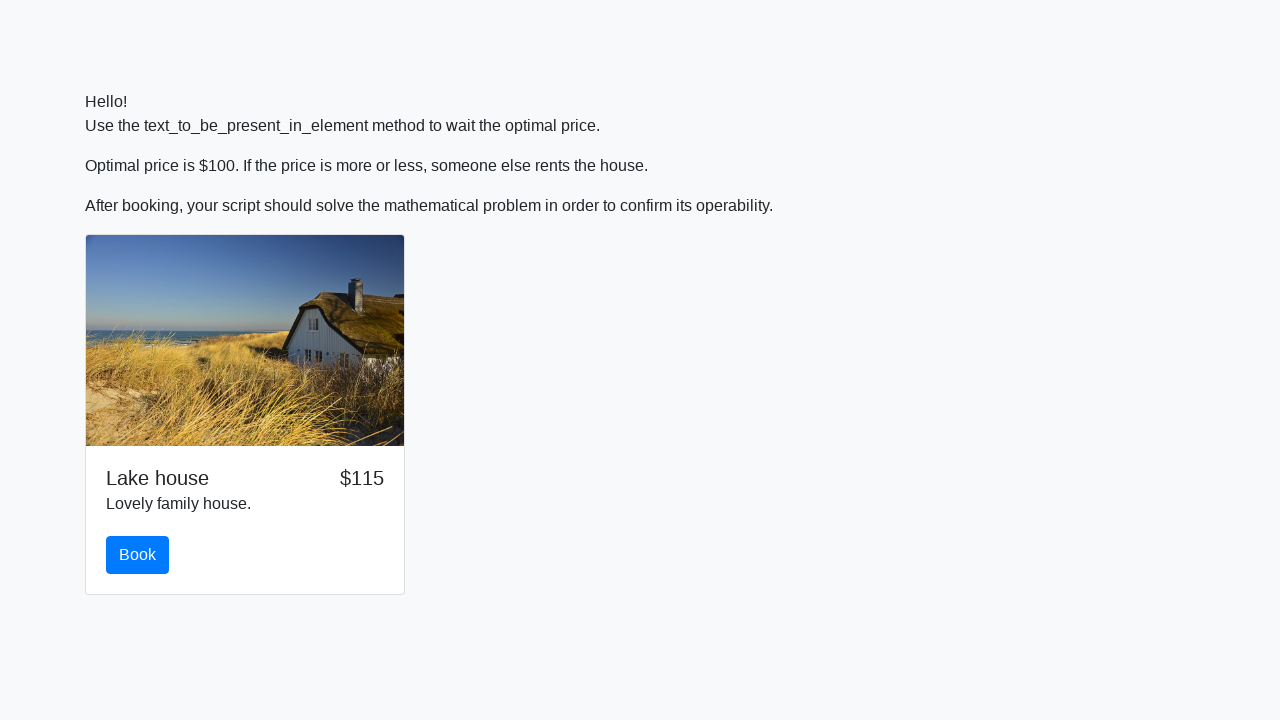